Tests scalene triangle identification by entering three different side values and verifying the application correctly classifies it as "Escaleno"

Starting URL: http://www.vanilton.net/triangulo/

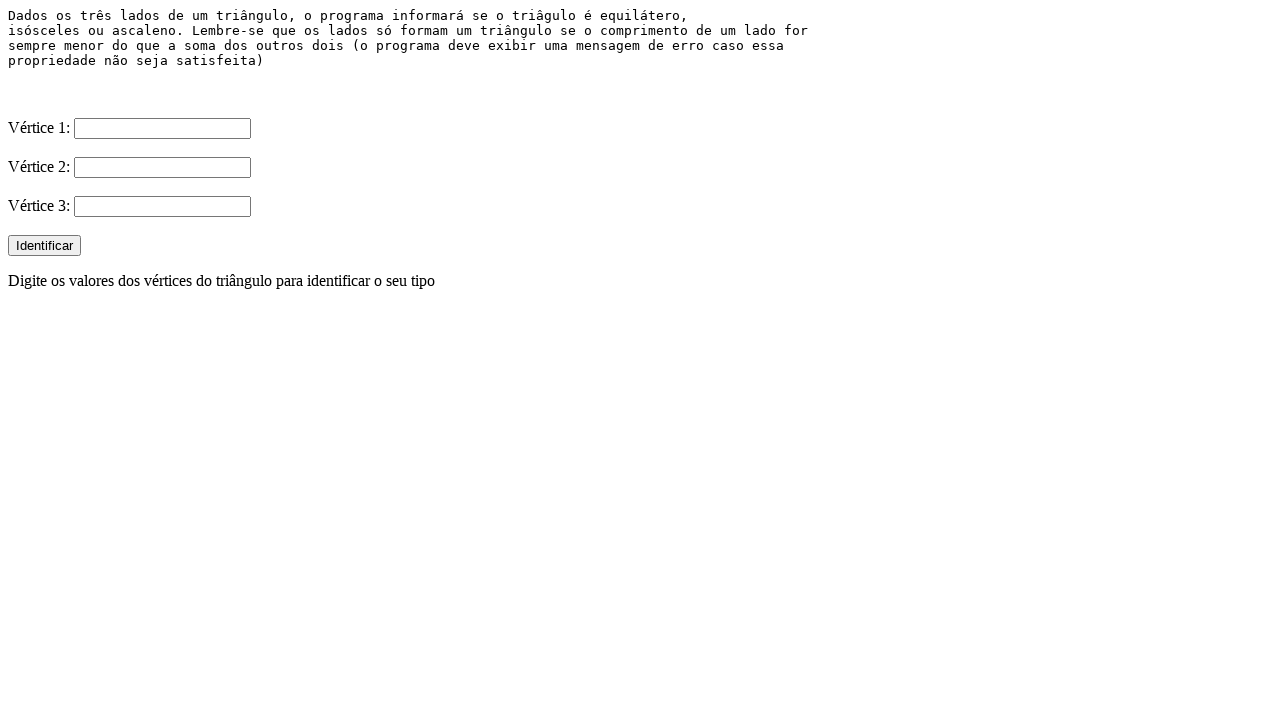

Filled first side input (V1) with value '4' on input[name='V1']
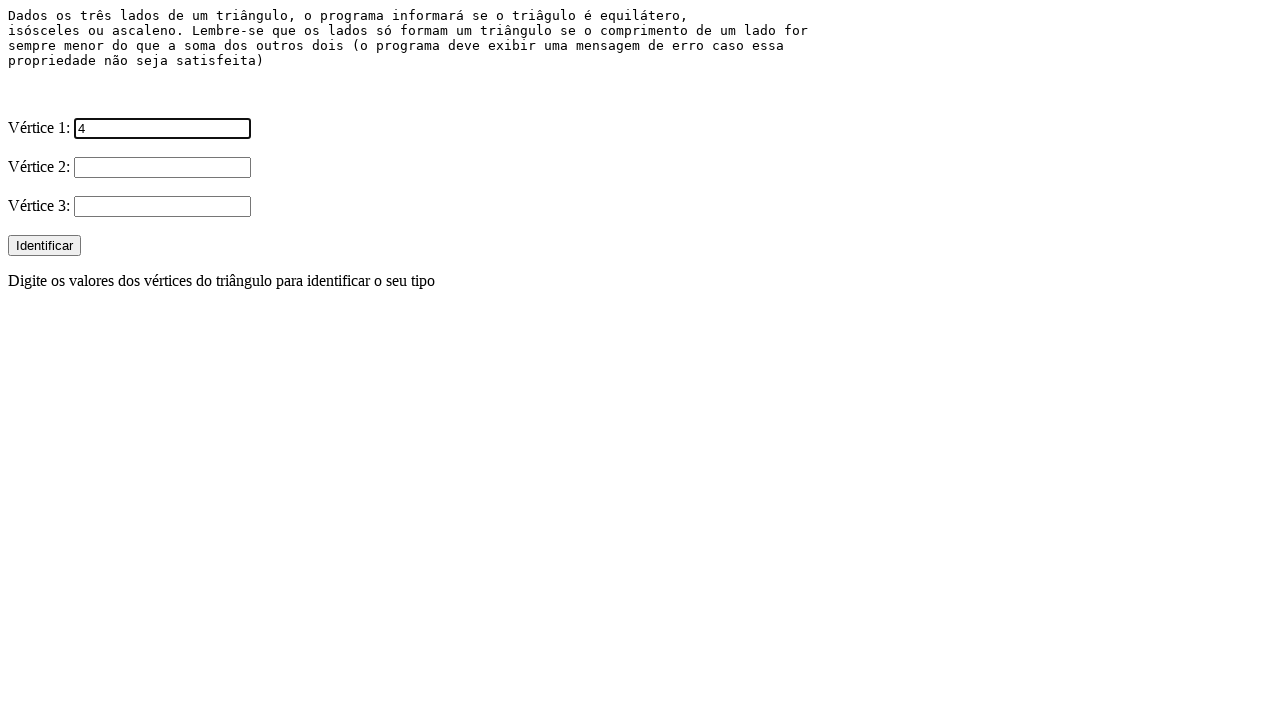

Filled second side input (V2) with value '5' on input[name='V2']
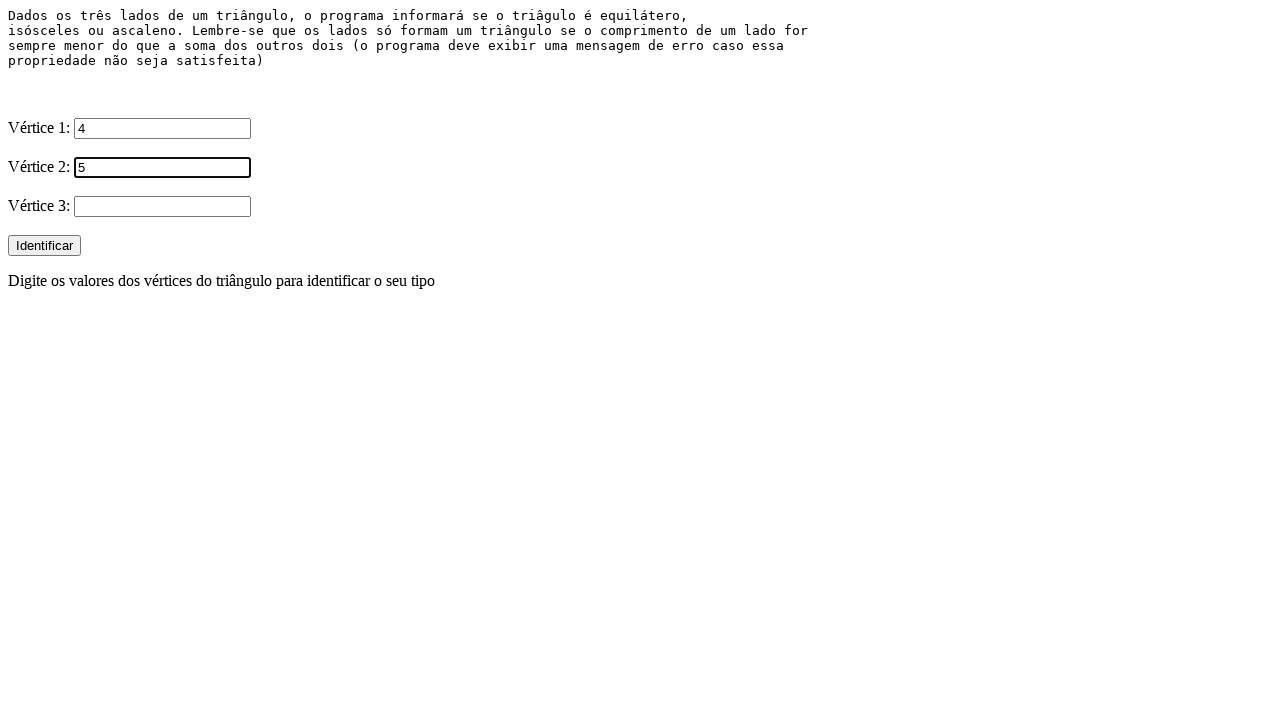

Filled third side input (V3) with value '6' on input[name='V3']
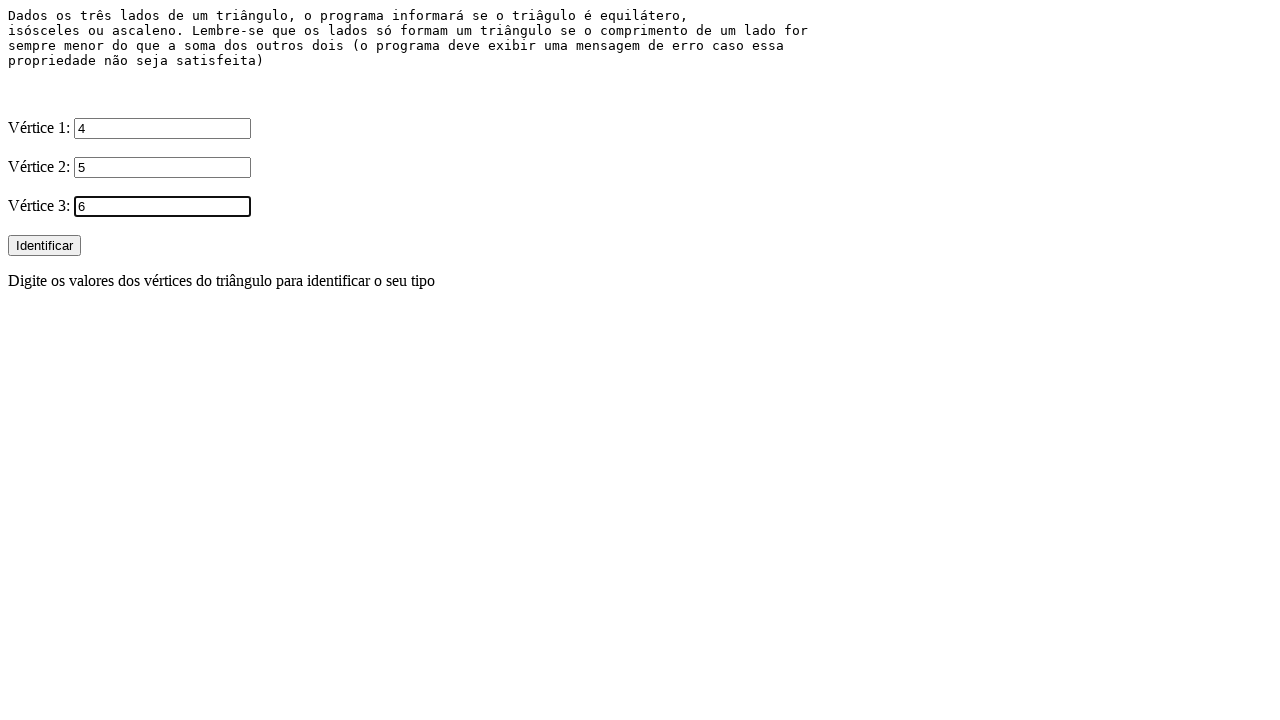

Clicked 'Identificar' button to identify triangle type at (44, 246) on input[value='Identificar']
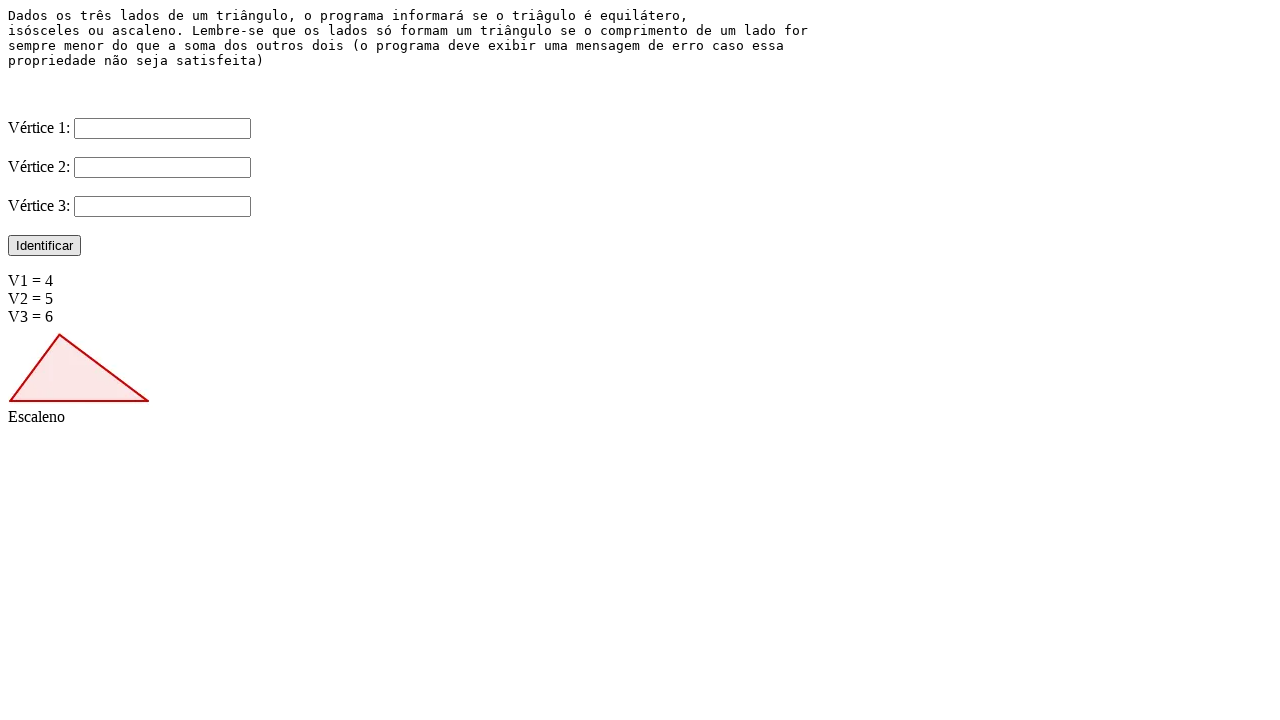

Verified result displays 'Escaleno' for scalene triangle with sides 4, 5, 6
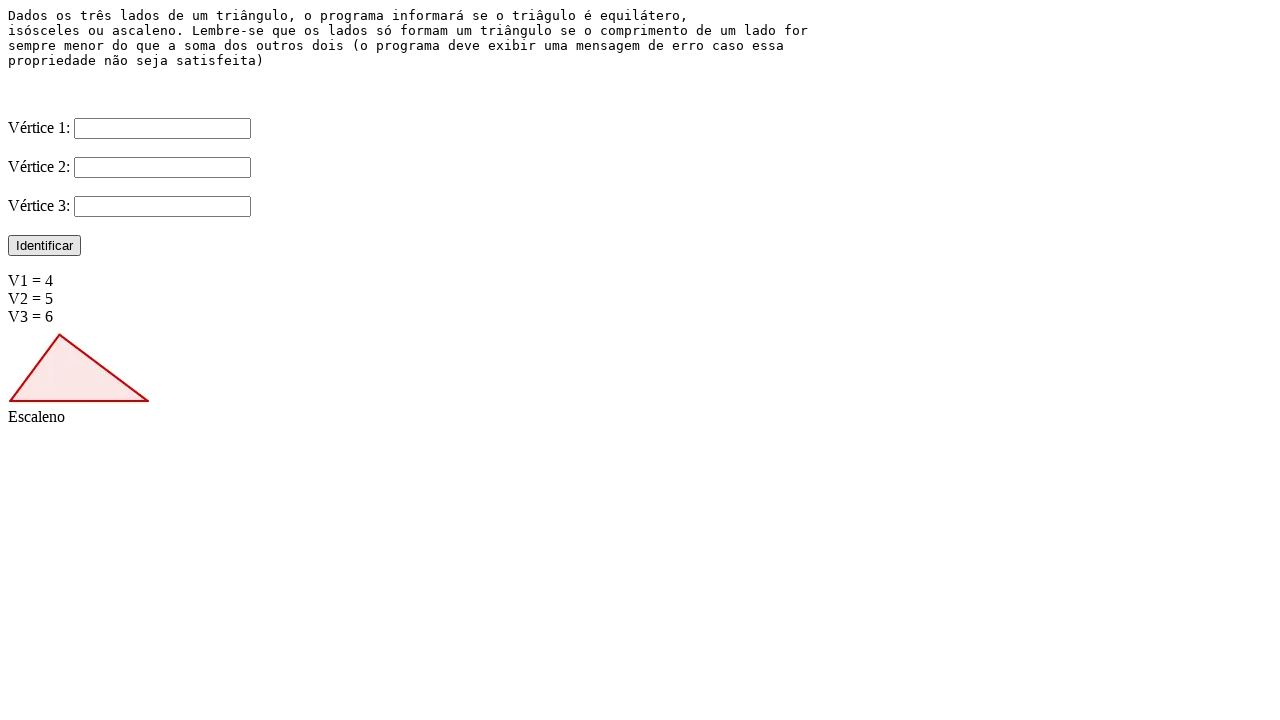

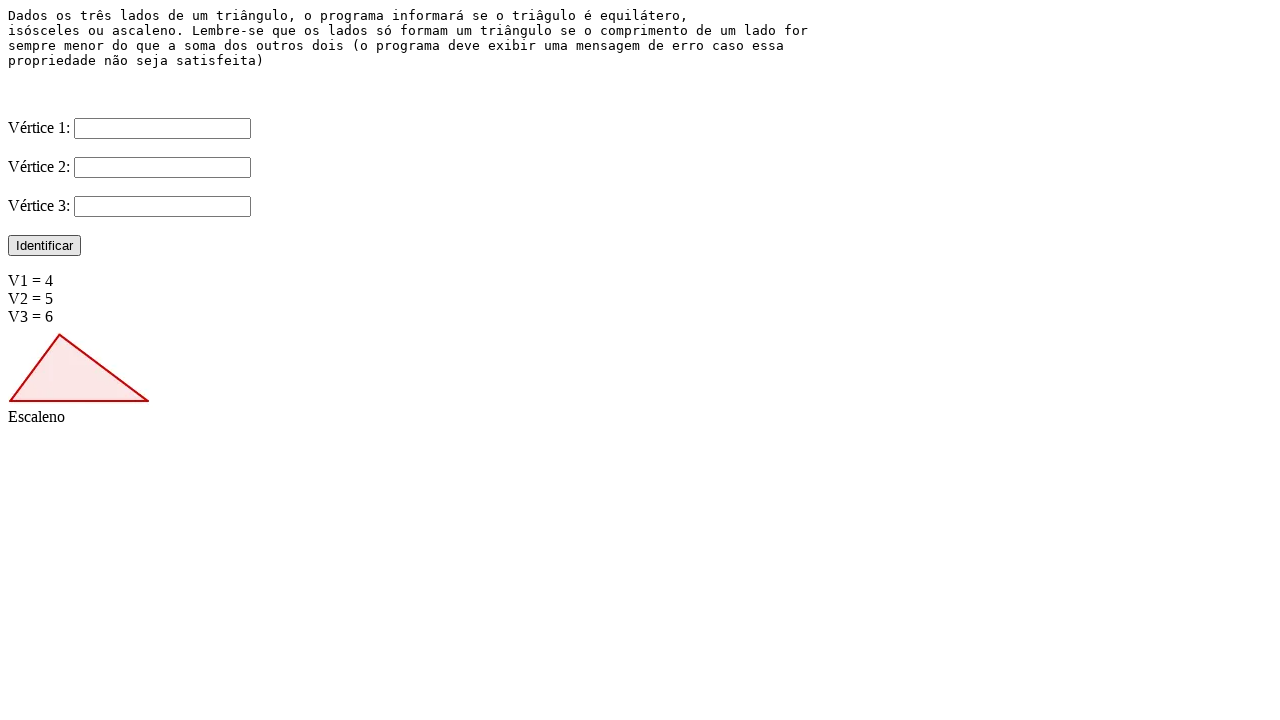